Tests that the counter displays the correct number of todo items as they are added

Starting URL: https://demo.playwright.dev/todomvc

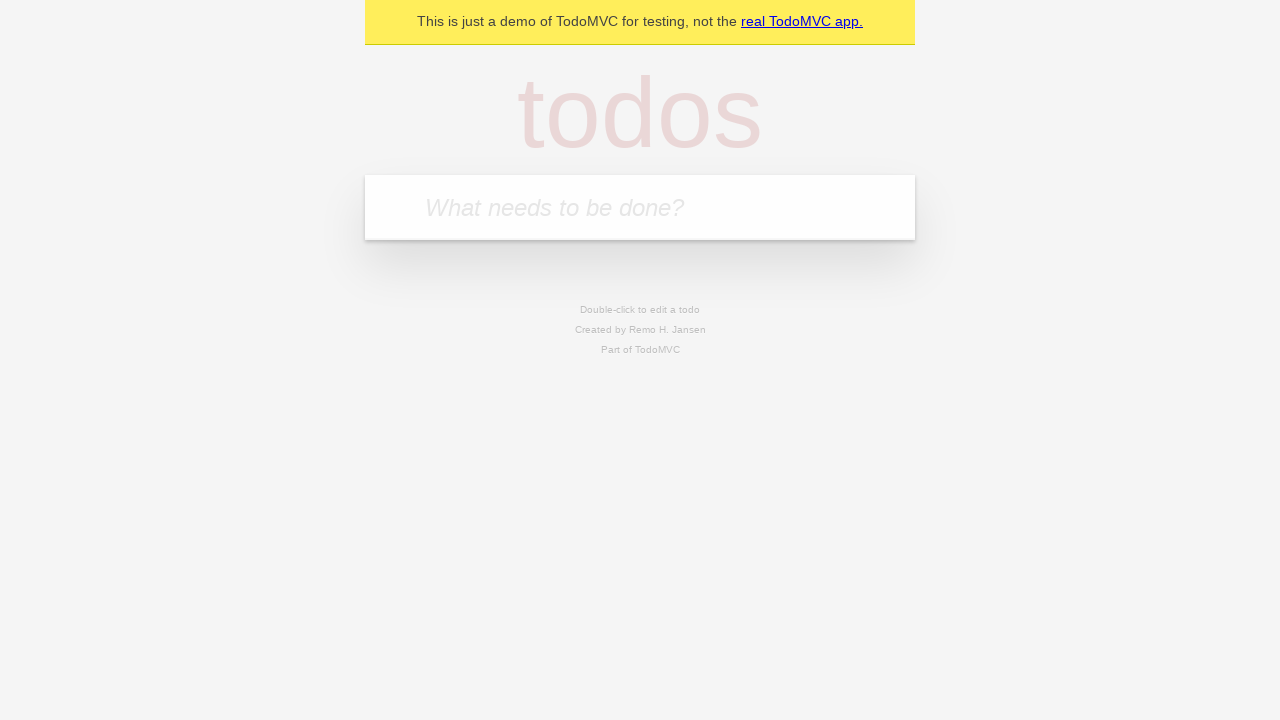

Filled todo input with 'buy some cheese' on internal:attr=[placeholder="What needs to be done?"i]
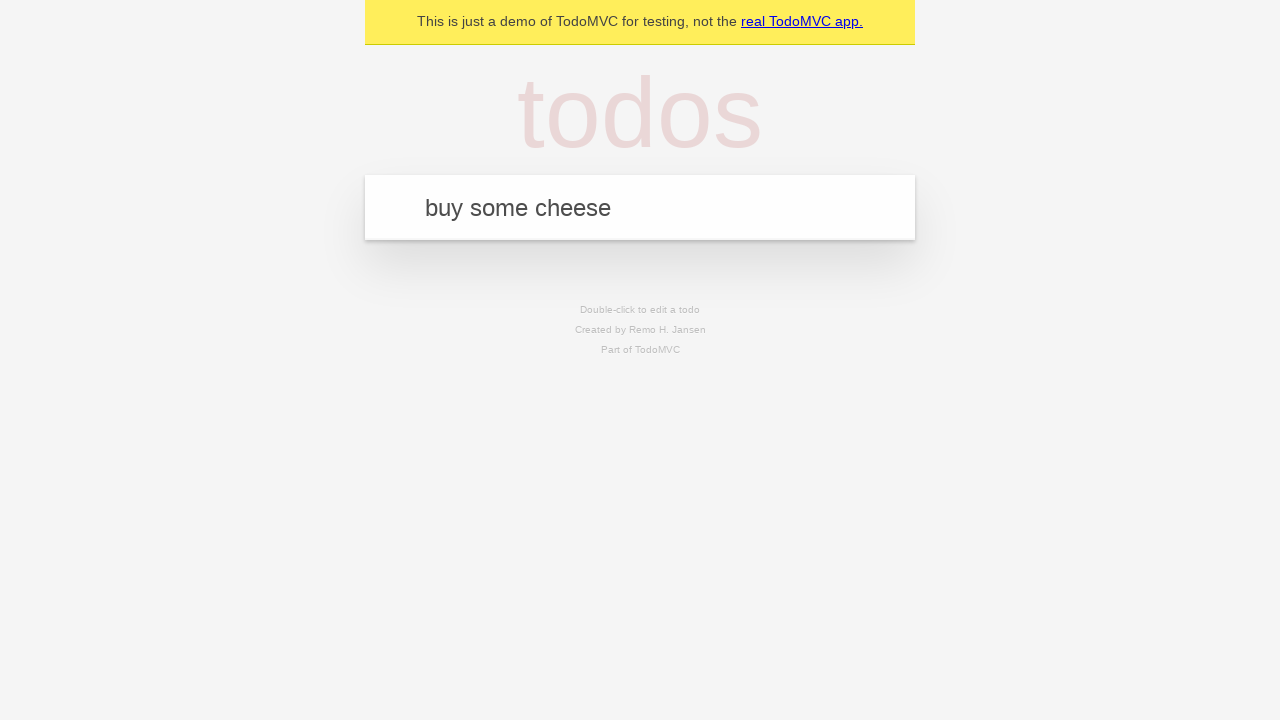

Pressed Enter to add first todo item on internal:attr=[placeholder="What needs to be done?"i]
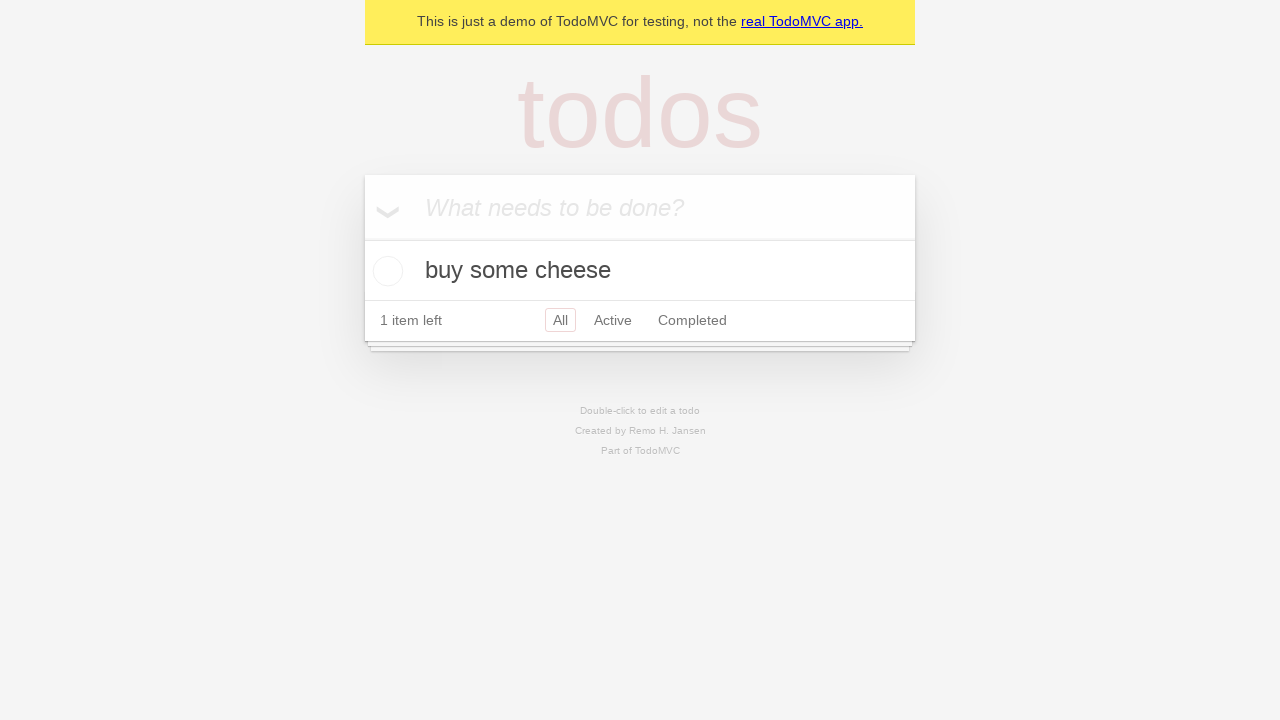

Todo counter element appeared
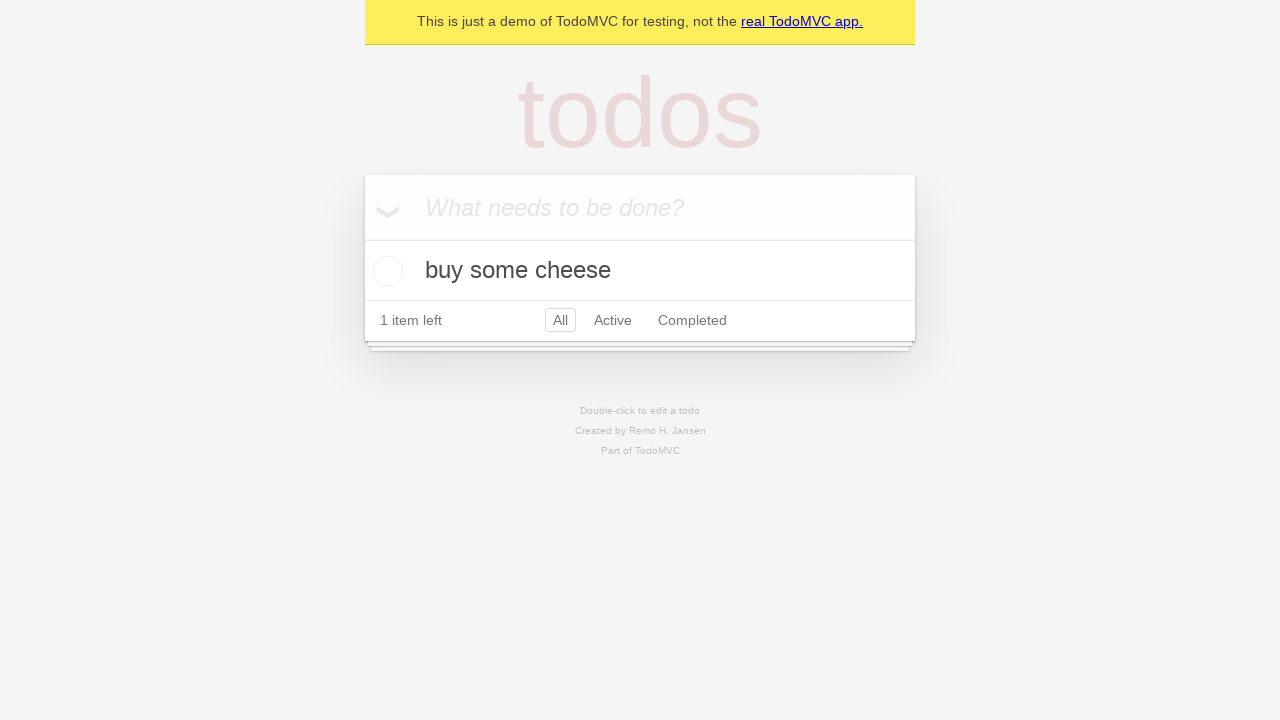

Filled todo input with 'feed the cat' on internal:attr=[placeholder="What needs to be done?"i]
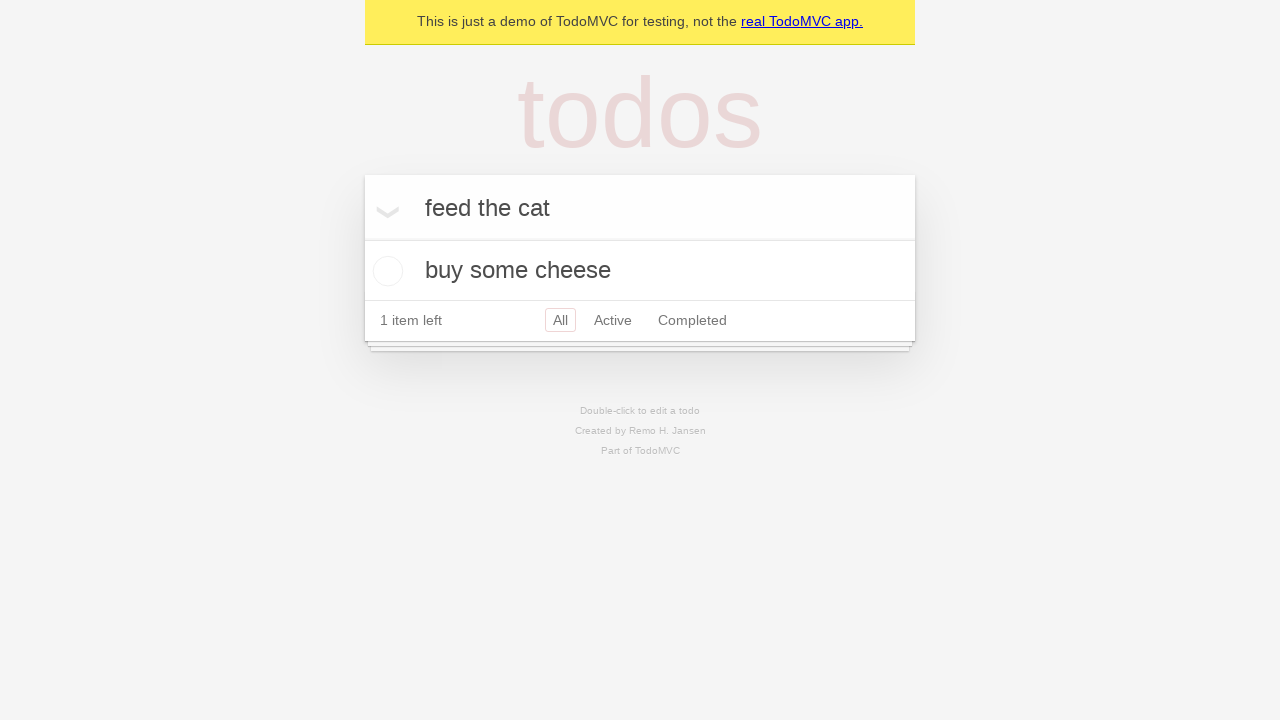

Pressed Enter to add second todo item on internal:attr=[placeholder="What needs to be done?"i]
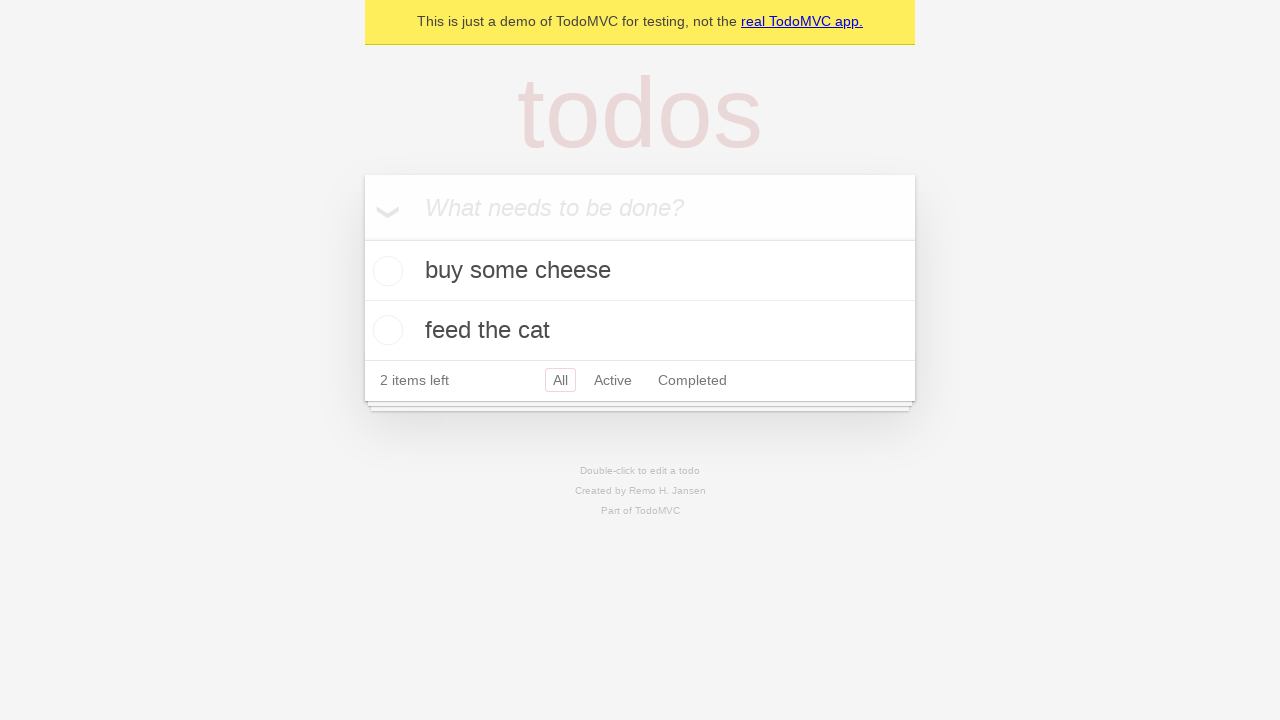

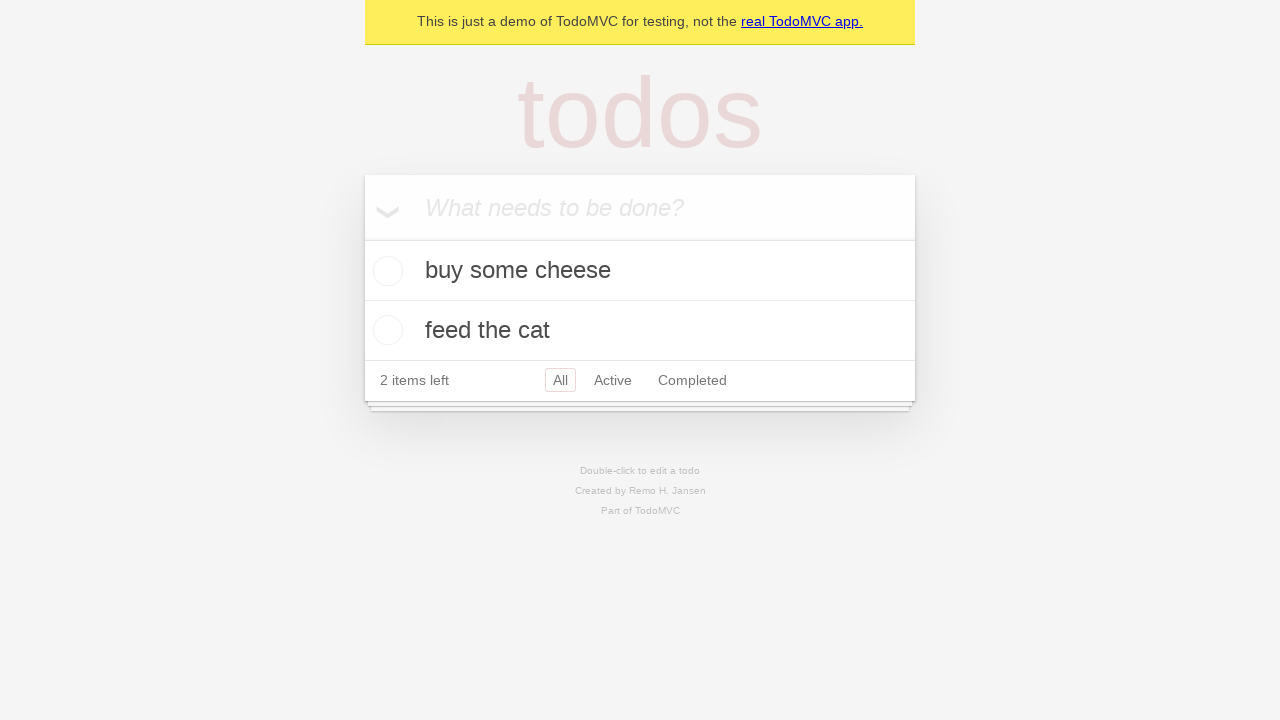